Finds all elements with a specific class name, counts them, and iterates through to retrieve text from each element

Starting URL: https://acctabootcamp.github.io/site/examples/locators

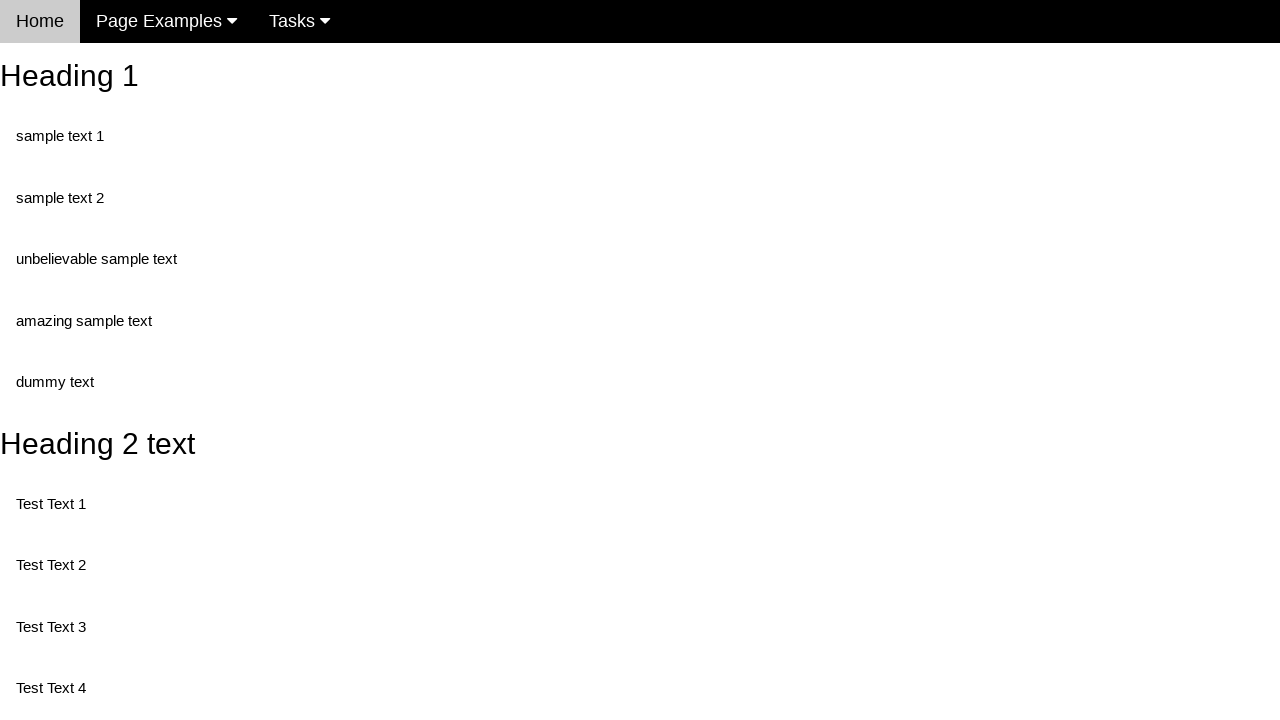

Navigated to locators example page
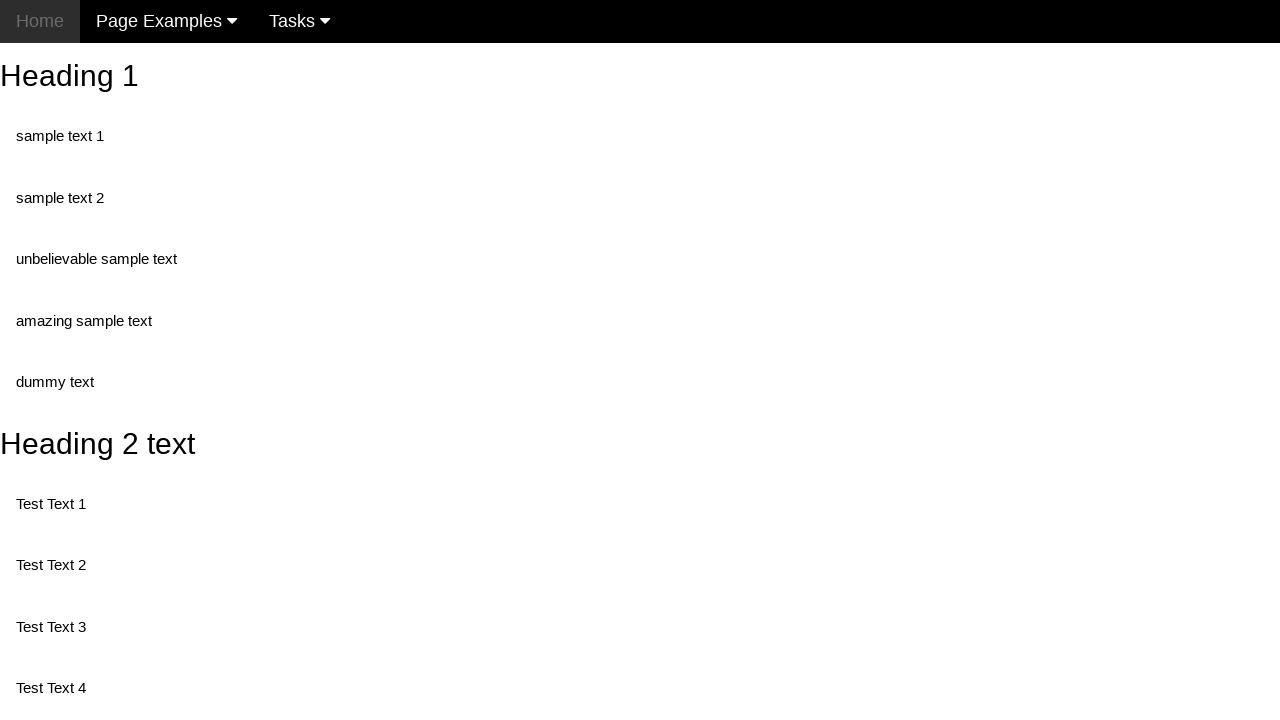

Counted elements with ID '#headingasdga': 0 elements found
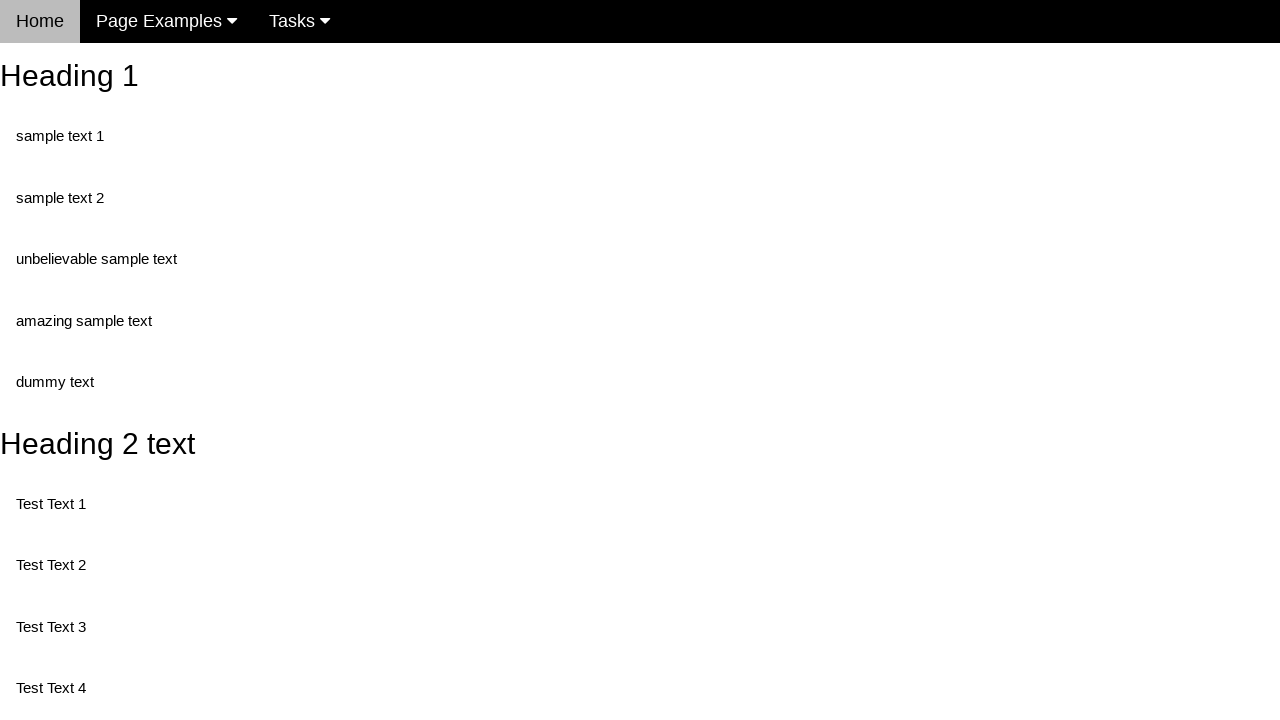

Counted all elements with class '.text': 5 elements found
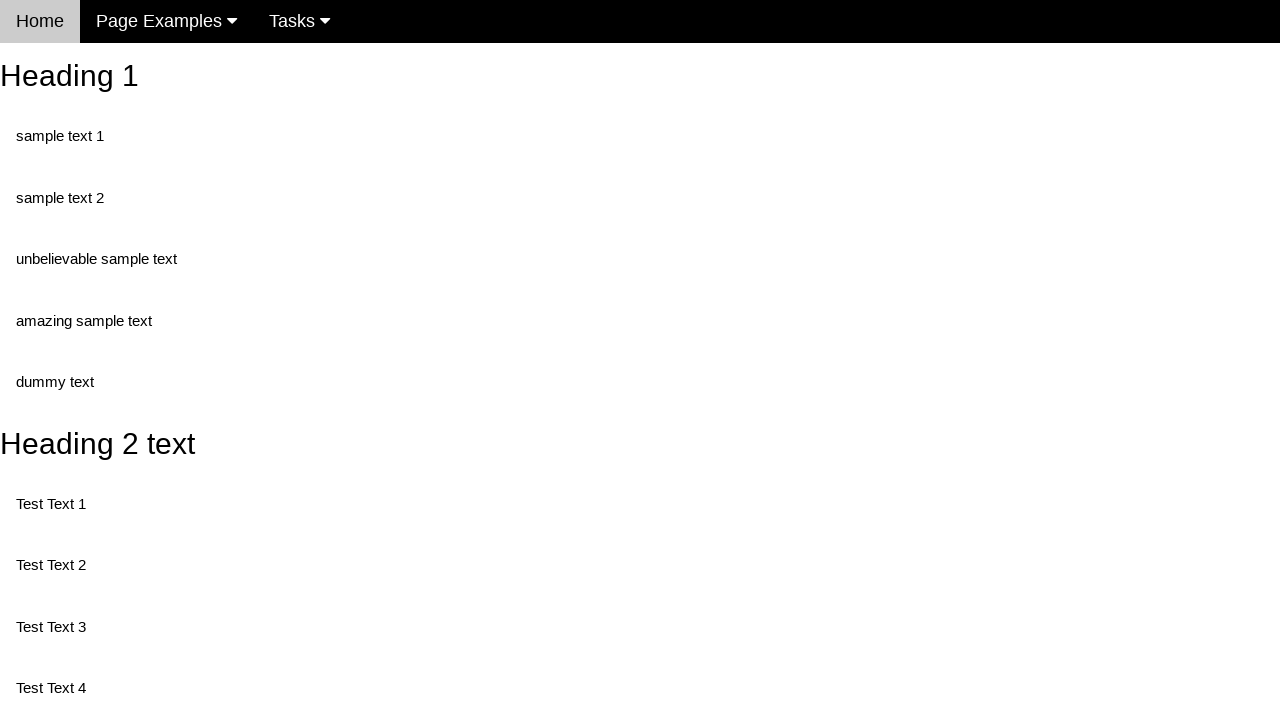

Retrieved text content from all elements with class '.text'
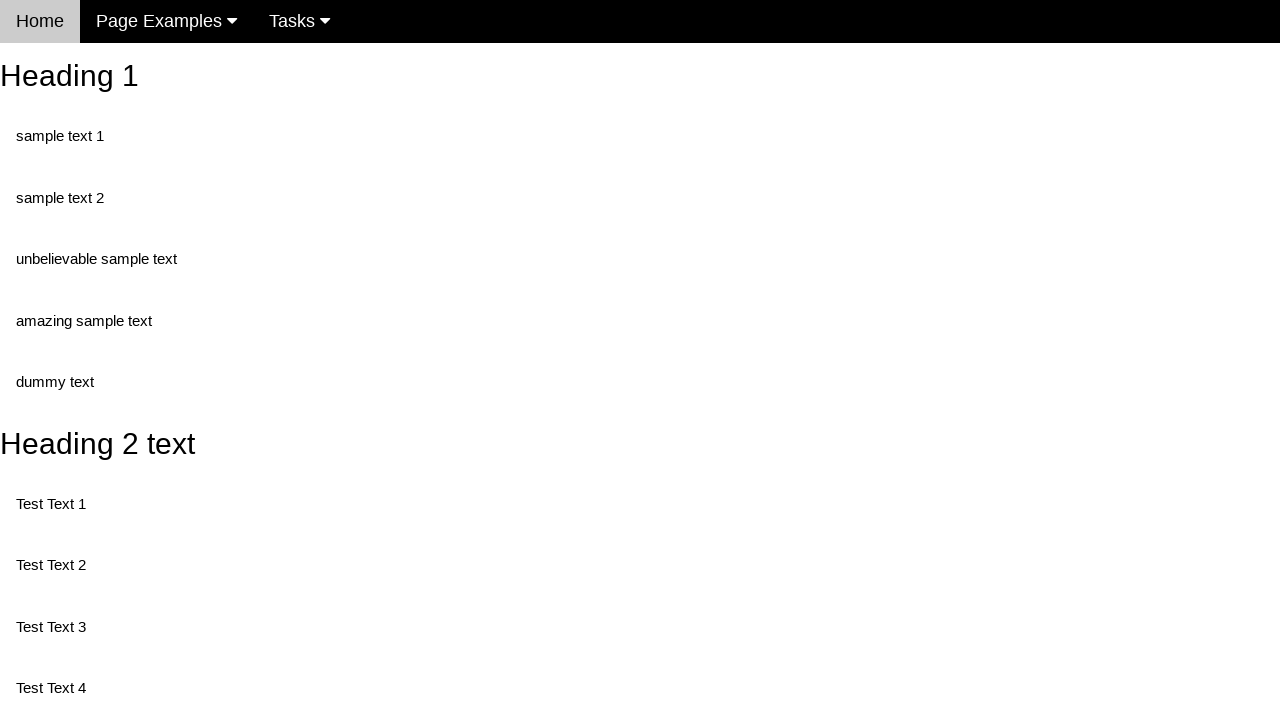

Retrieved text from first element (index 0) with class '.text': 'sample text 1'
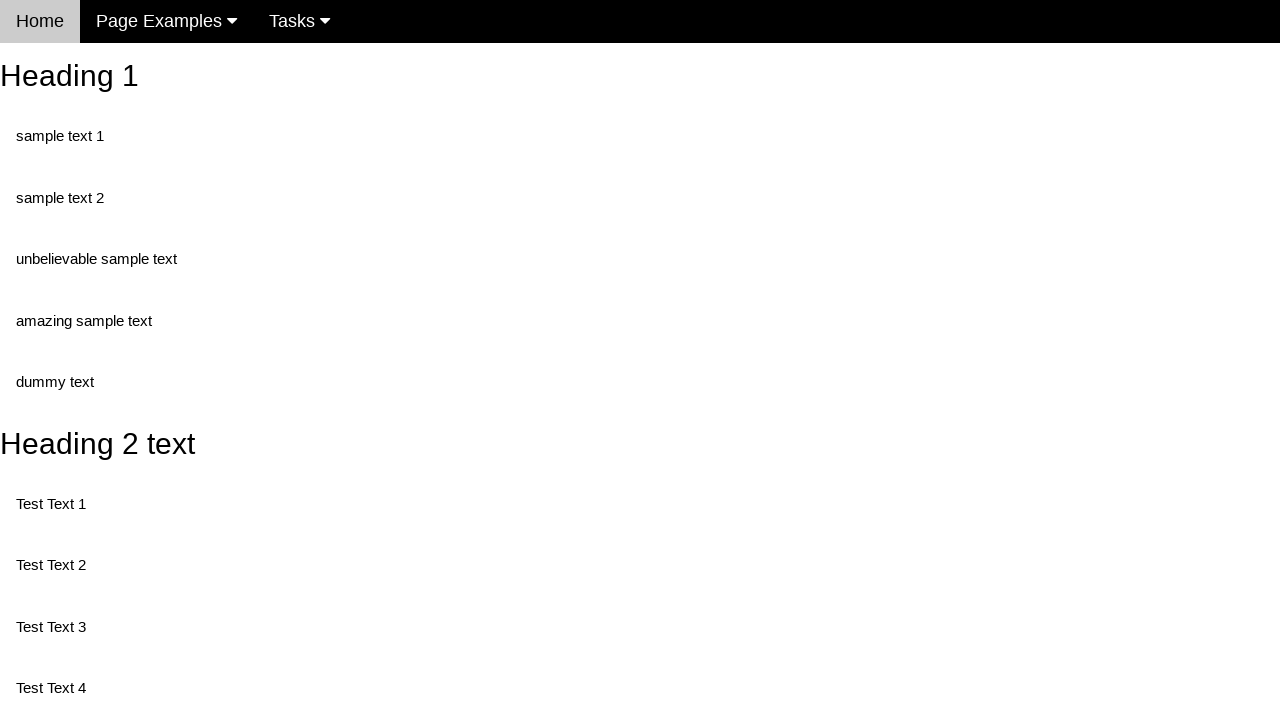

Retrieved text from third element (index 2) with class '.text': 'unbelievable sample text'
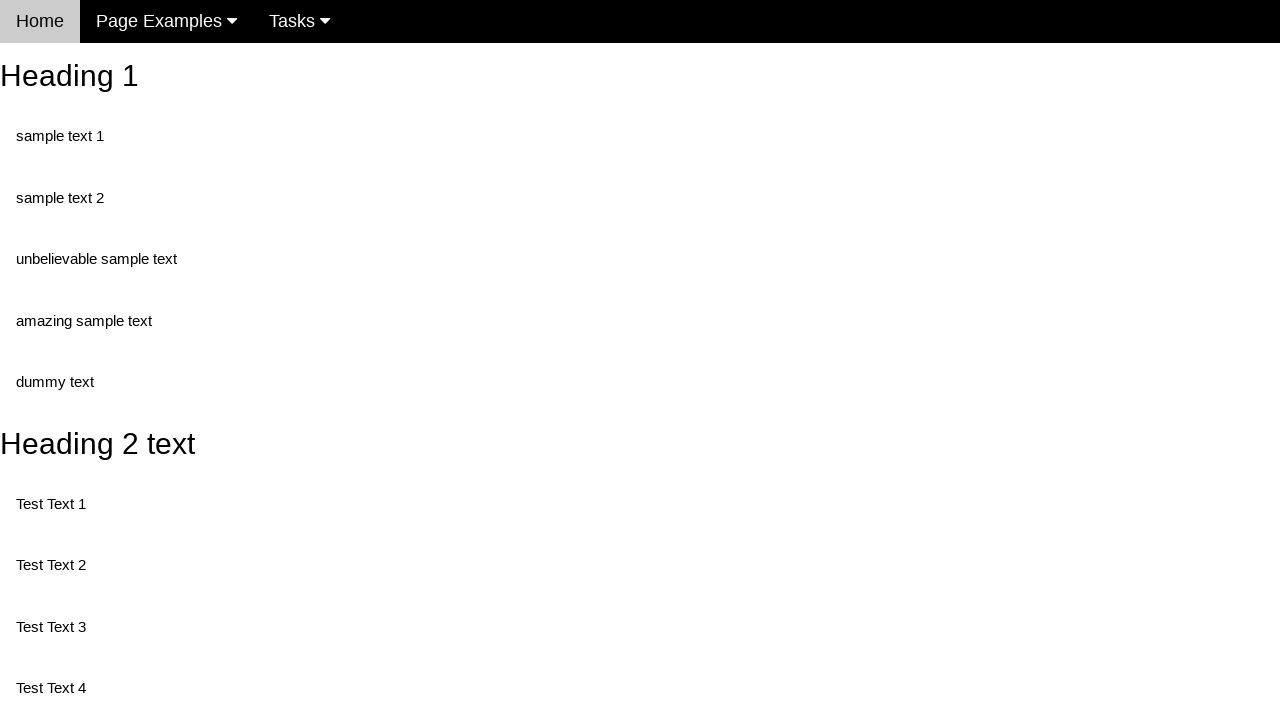

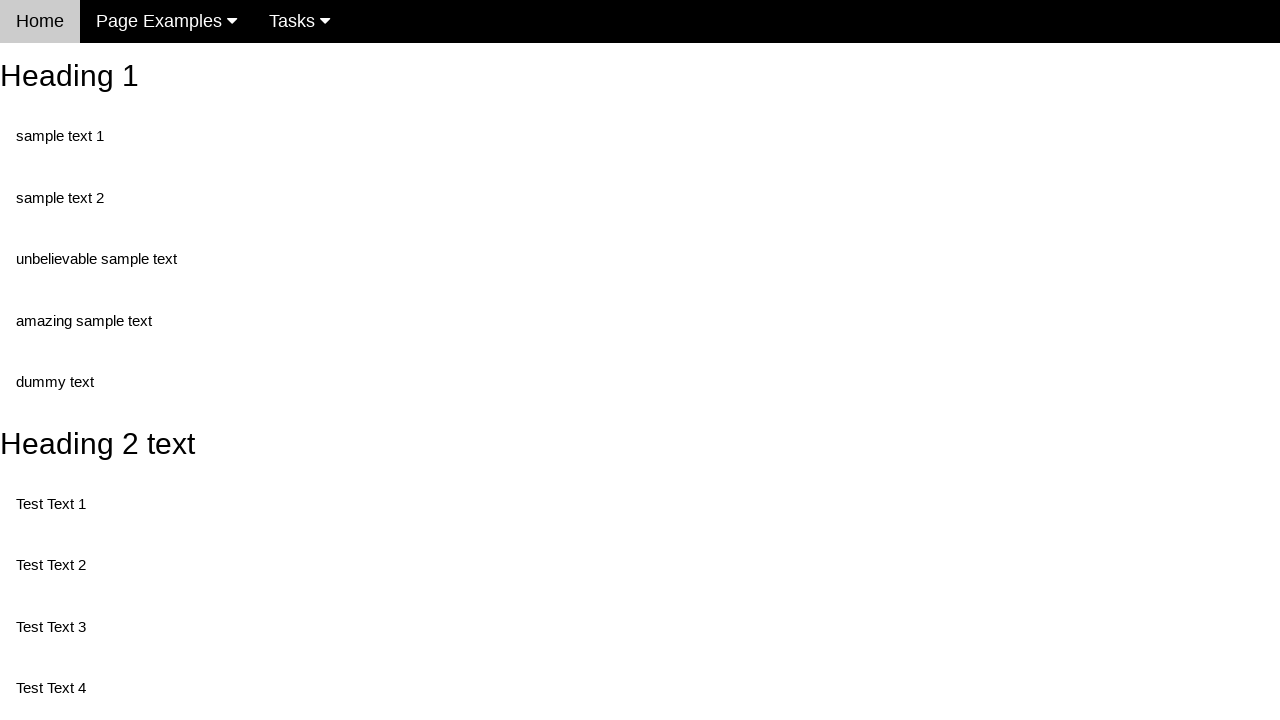